Tests browser window handling by opening a new window, switching between windows, and closing the parent window

Starting URL: http://demo.automationtesting.in/Windows.html

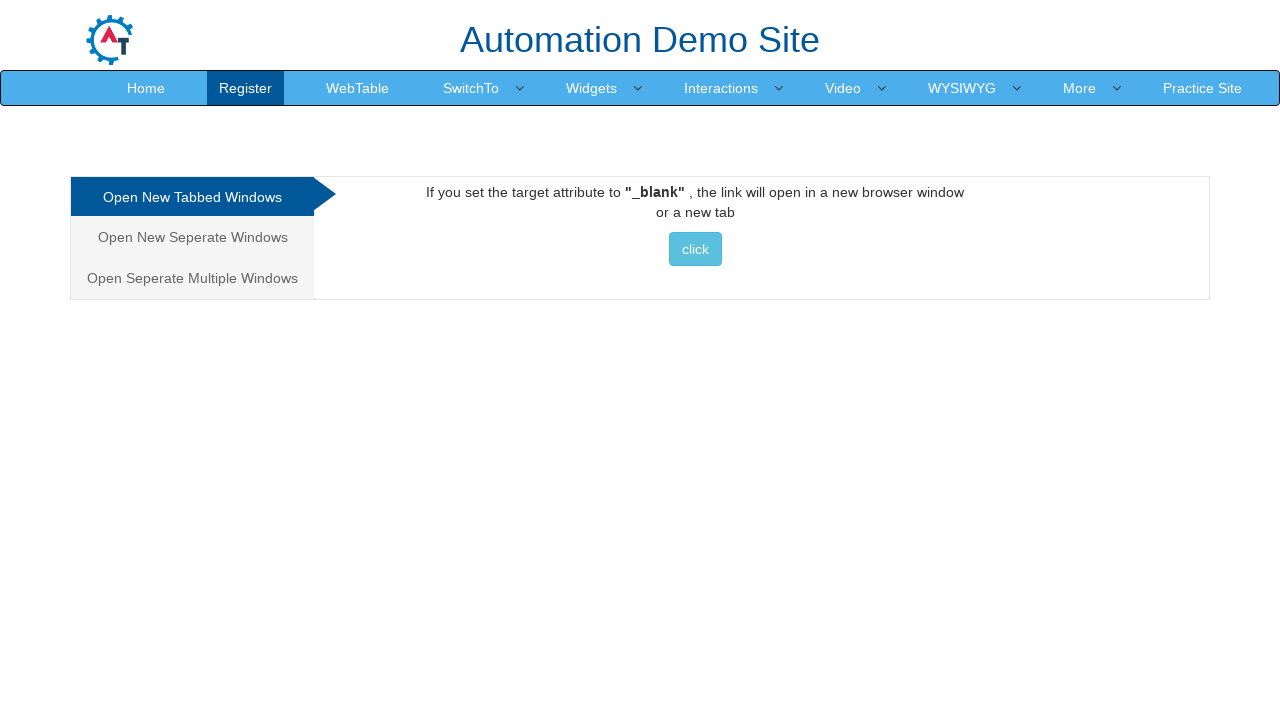

Clicked button to open new window at (695, 249) on xpath=//*[@id='Tabbed']/a/button
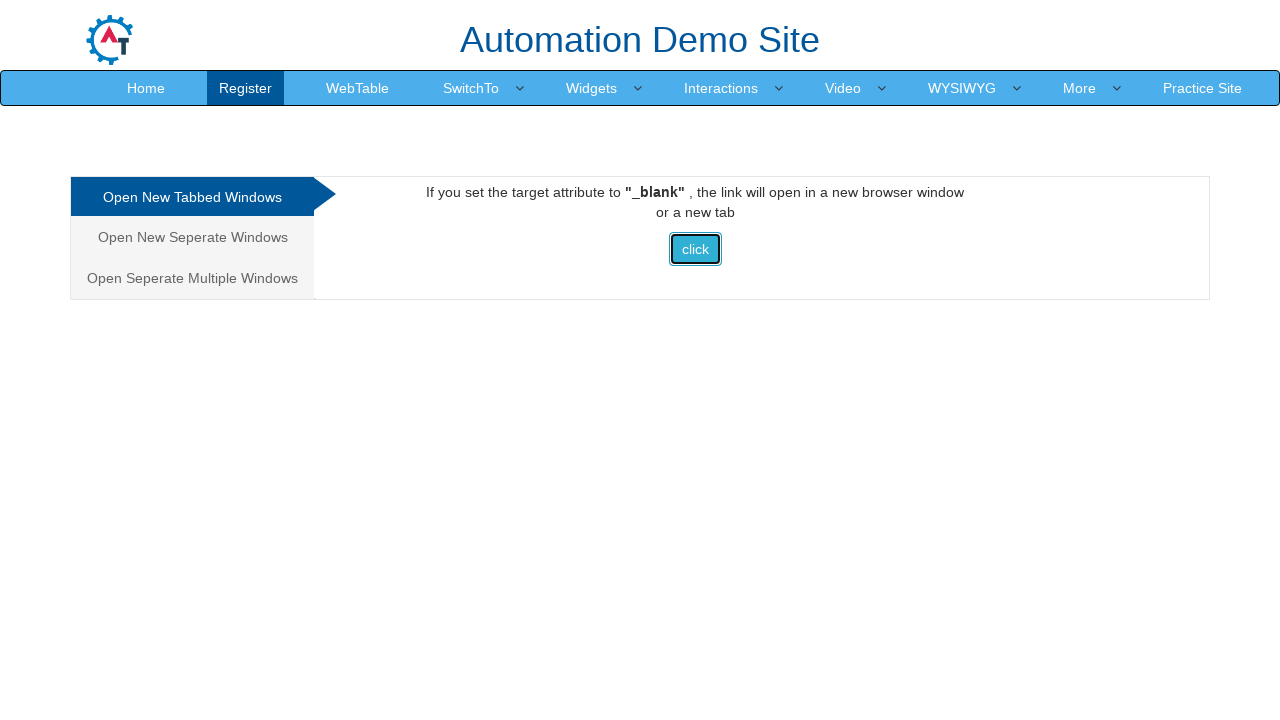

New window/popup opened and captured
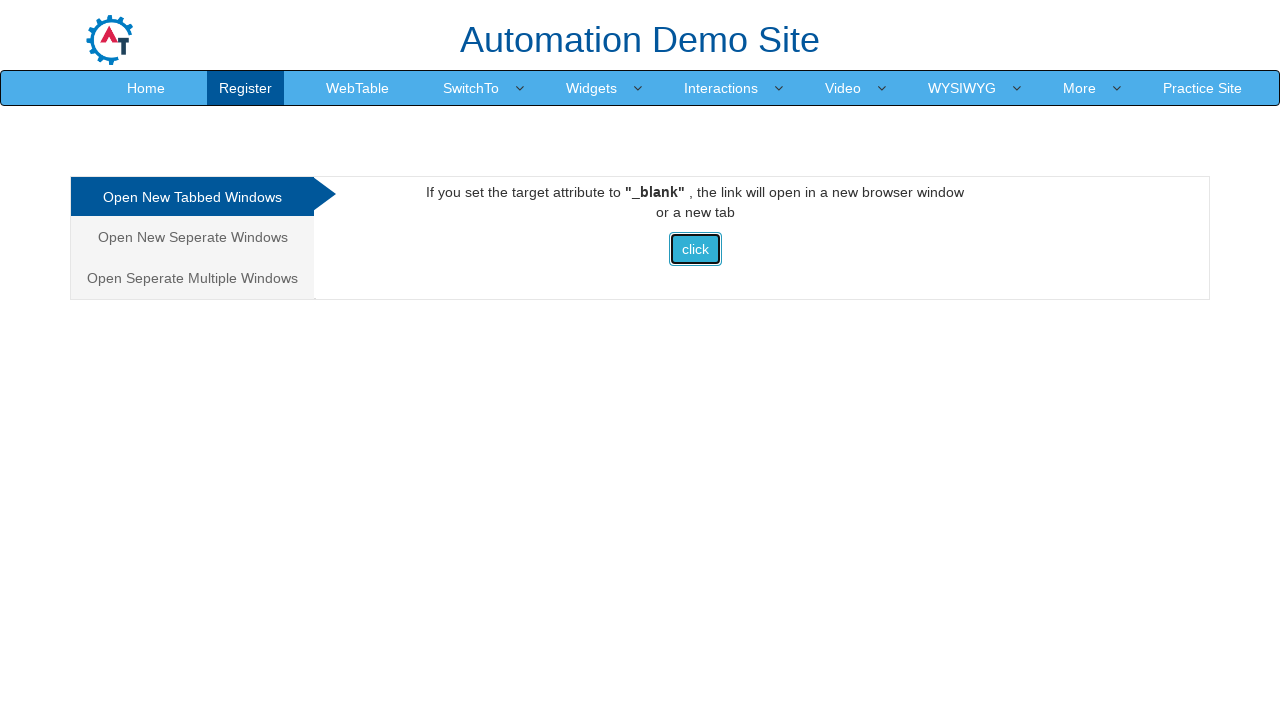

Retrieved URL of first page in context
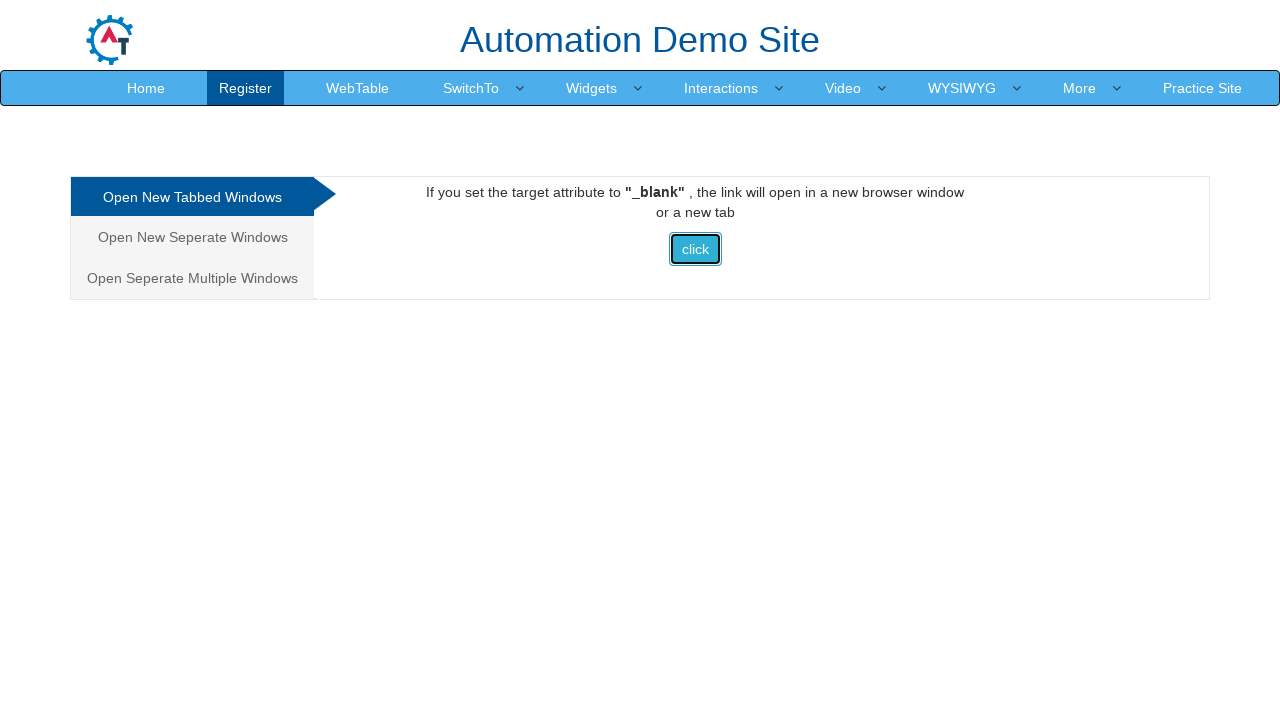

Retrieved title of open page: Frames & windows
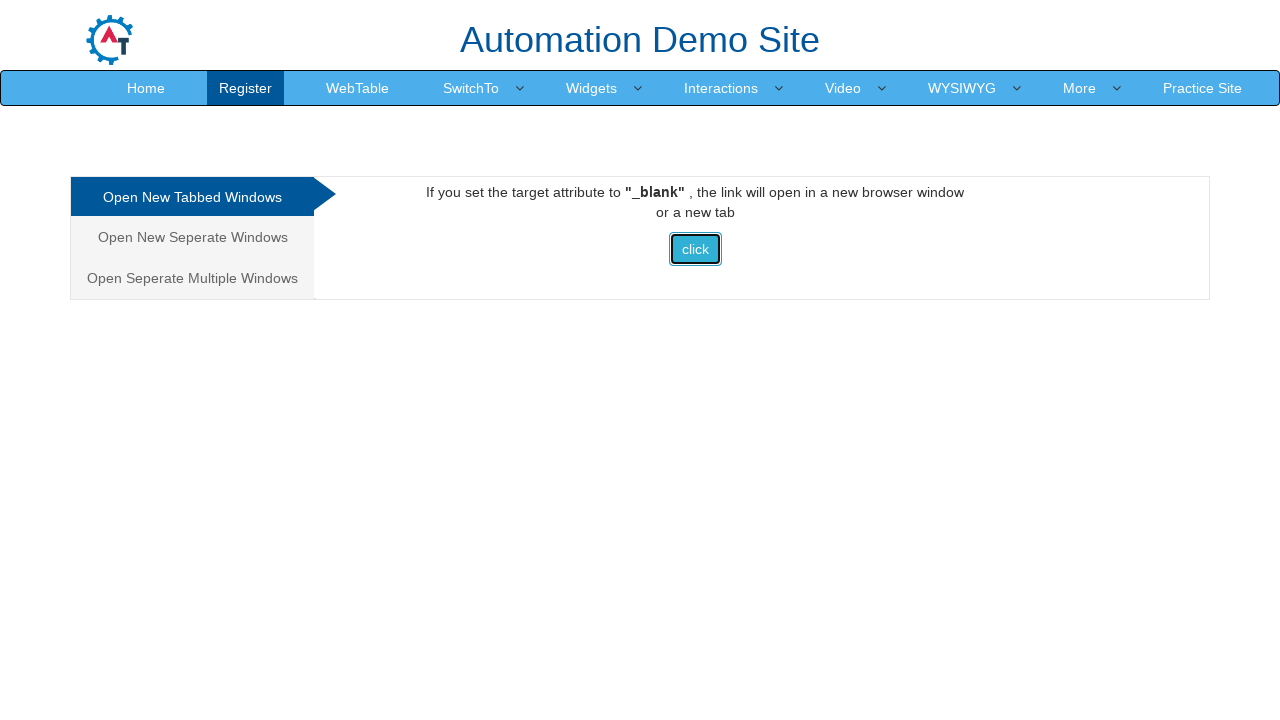

Retrieved title of open page: Selenium
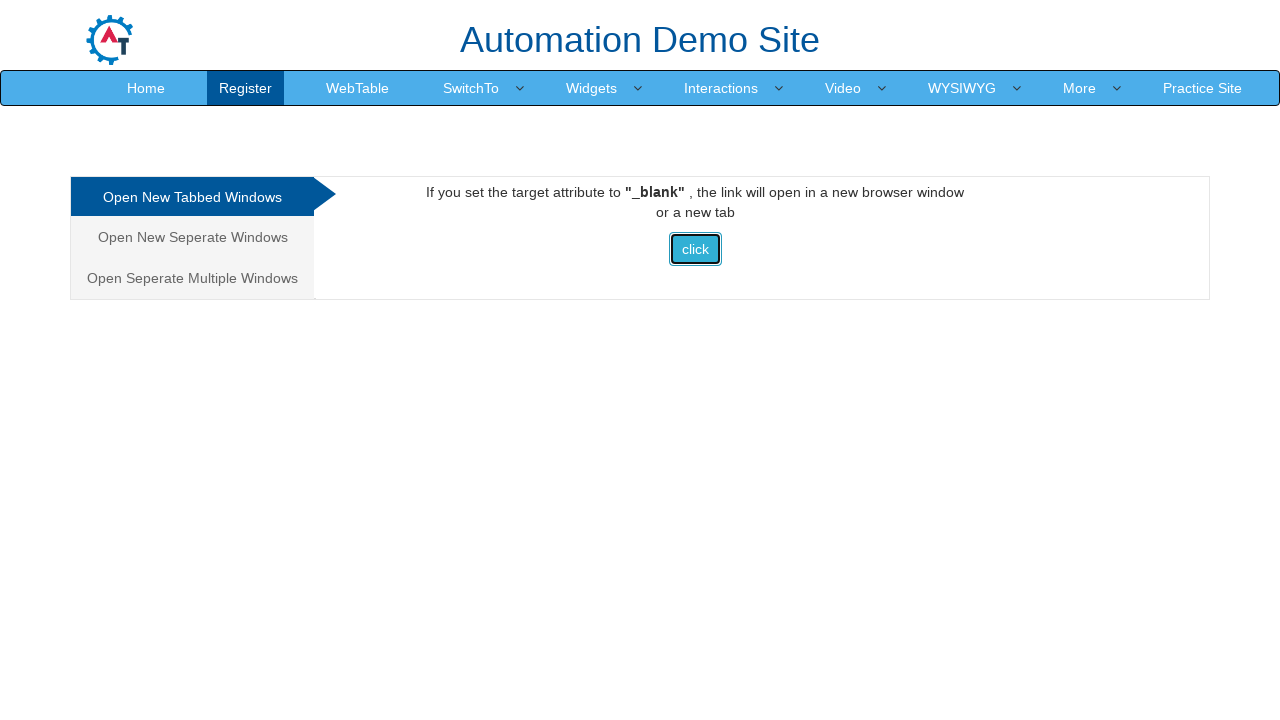

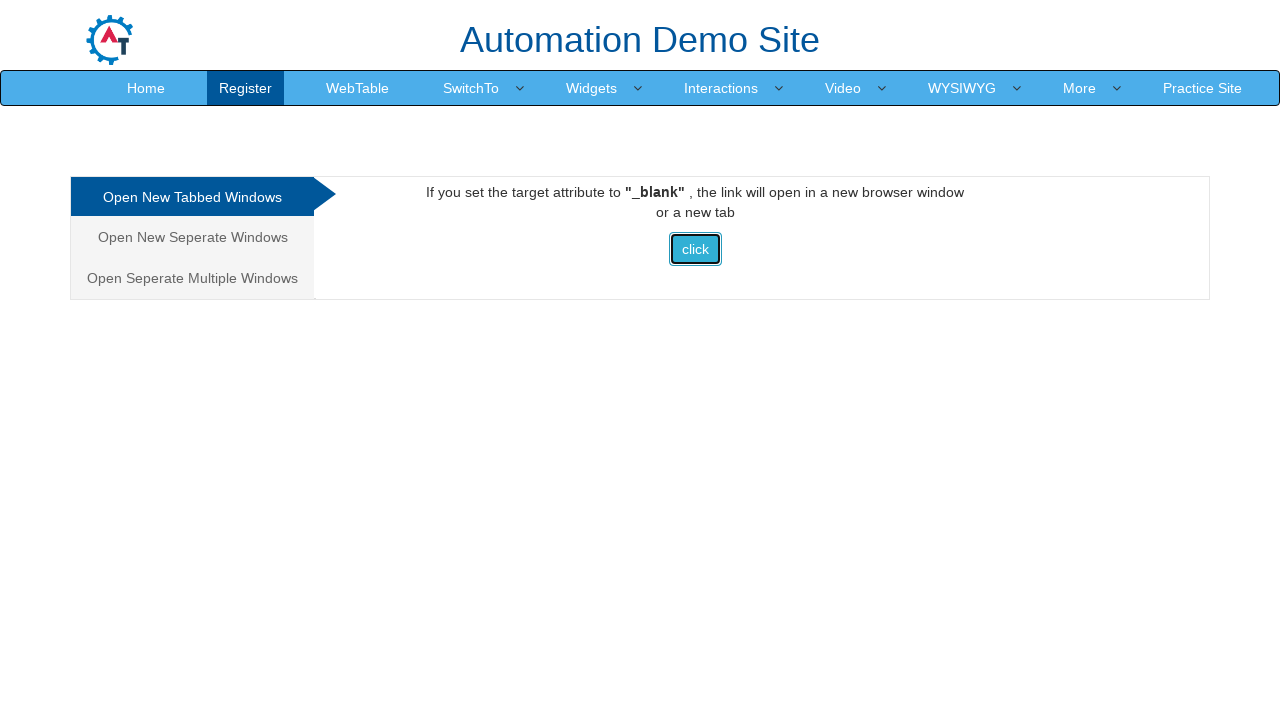